Tests confirmation alert by clicking the confirm button, accepting the confirmation dialog, and verifying the result message

Starting URL: https://demoqa.com/alerts

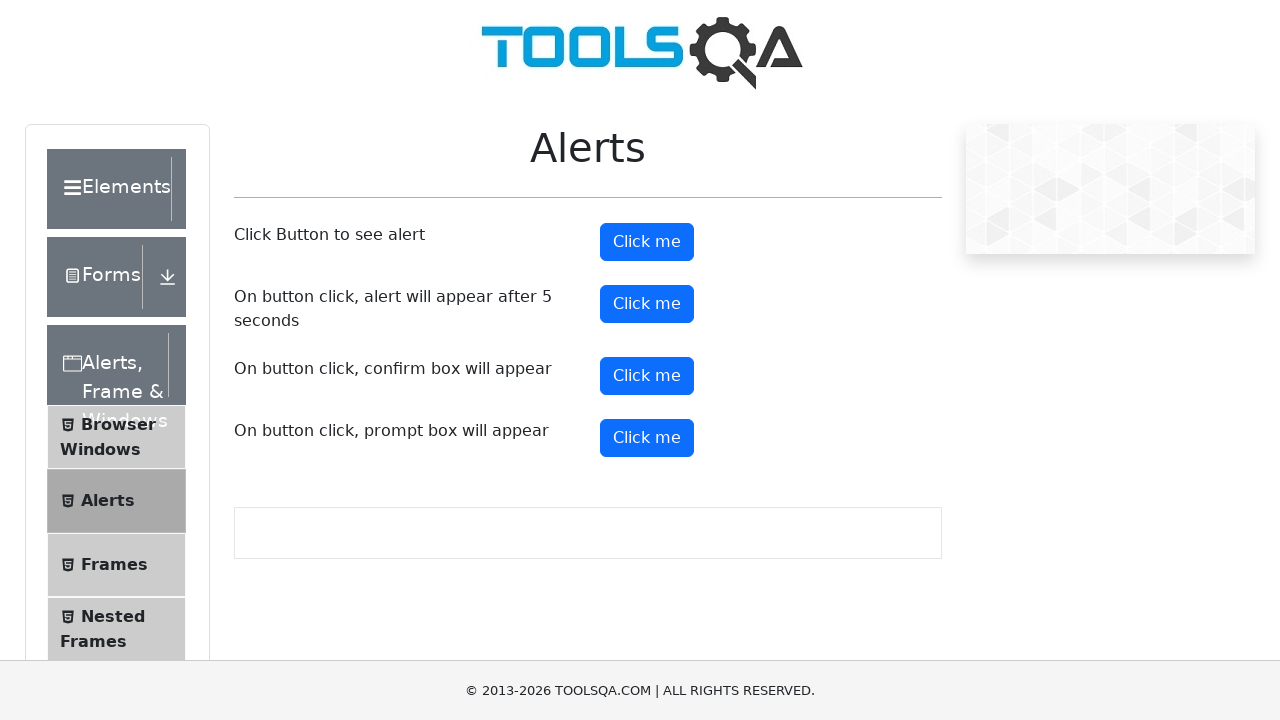

Set up dialog handler to accept confirmation dialogs
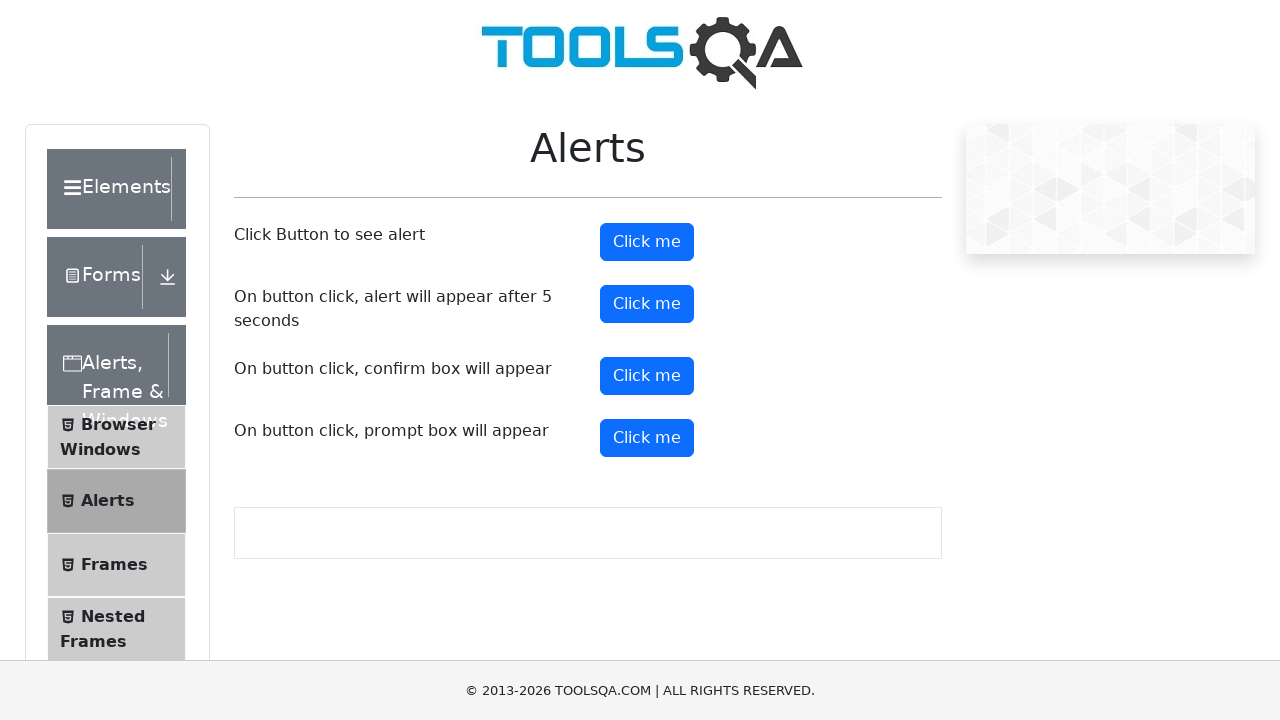

Scrolled to confirmation button into view
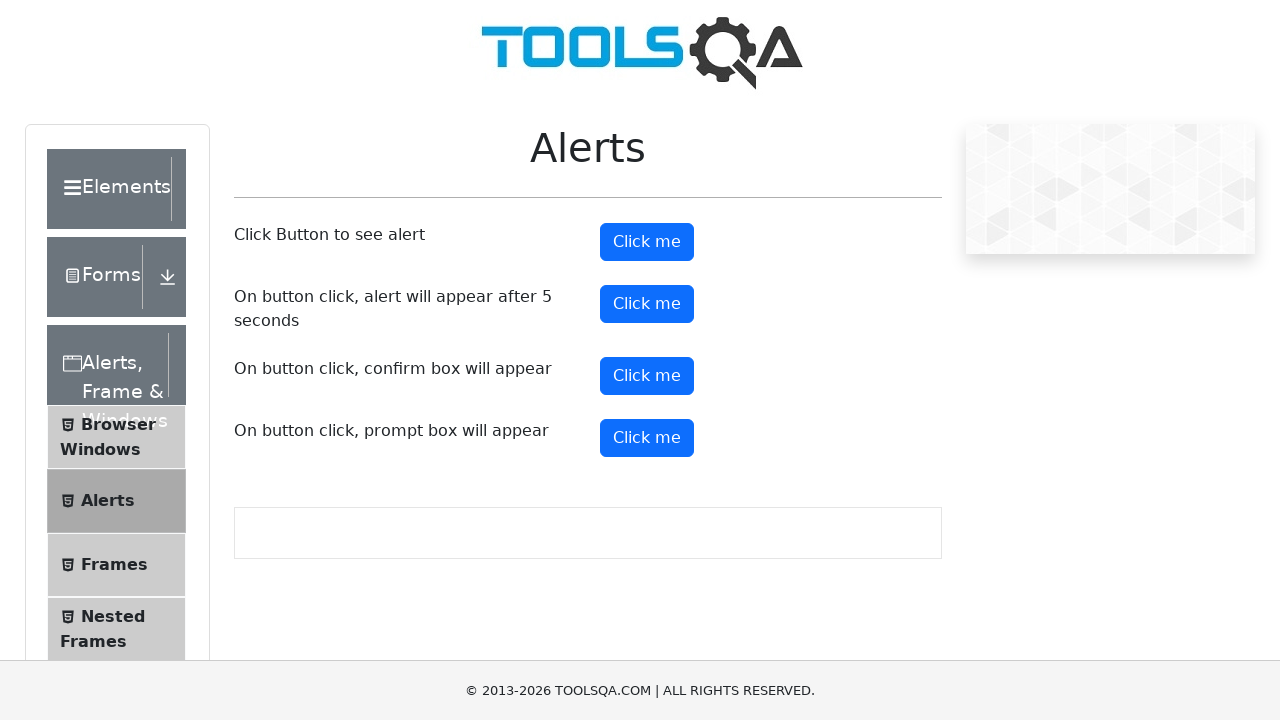

Clicked the confirmation button at (647, 376) on #confirmButton
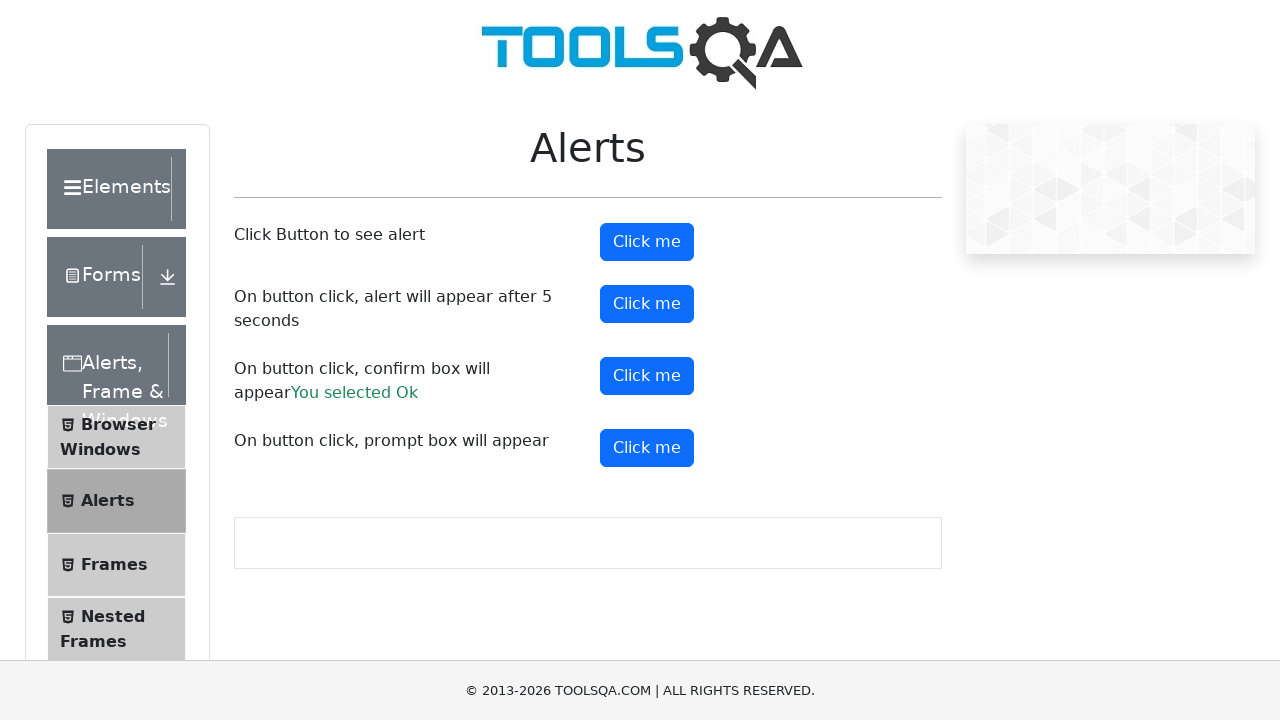

Confirmation dialog accepted and result message appeared
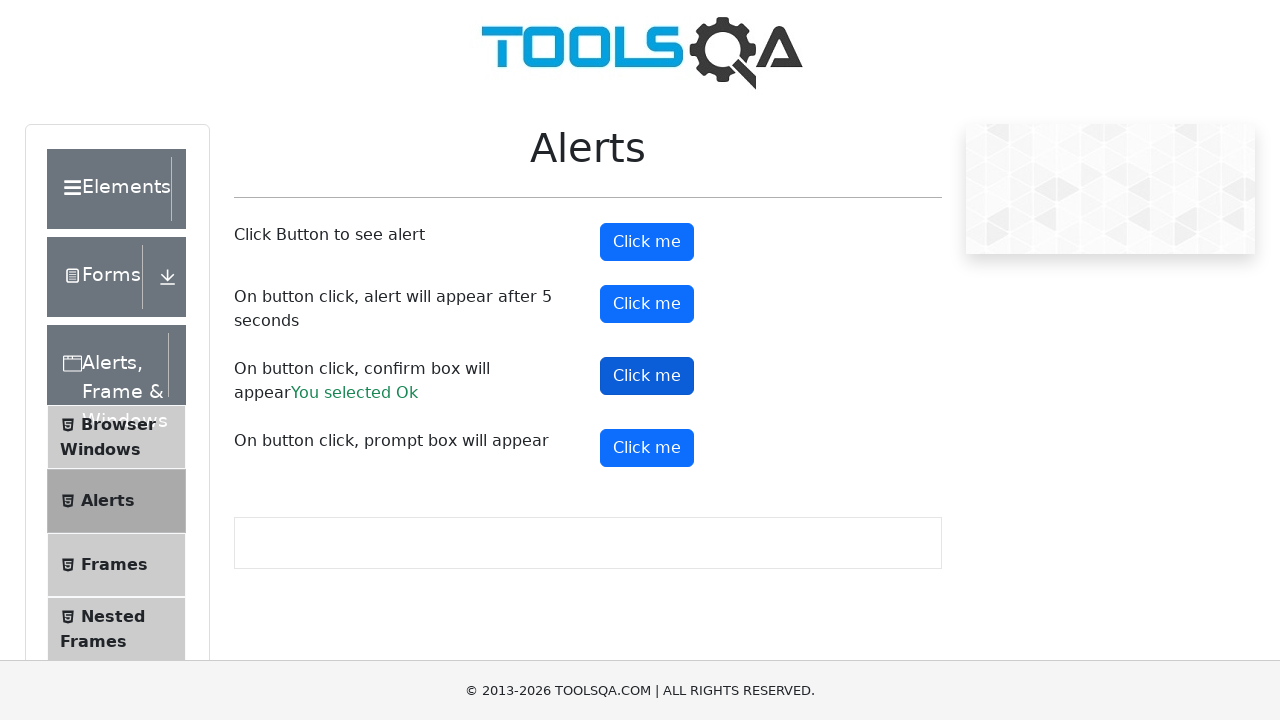

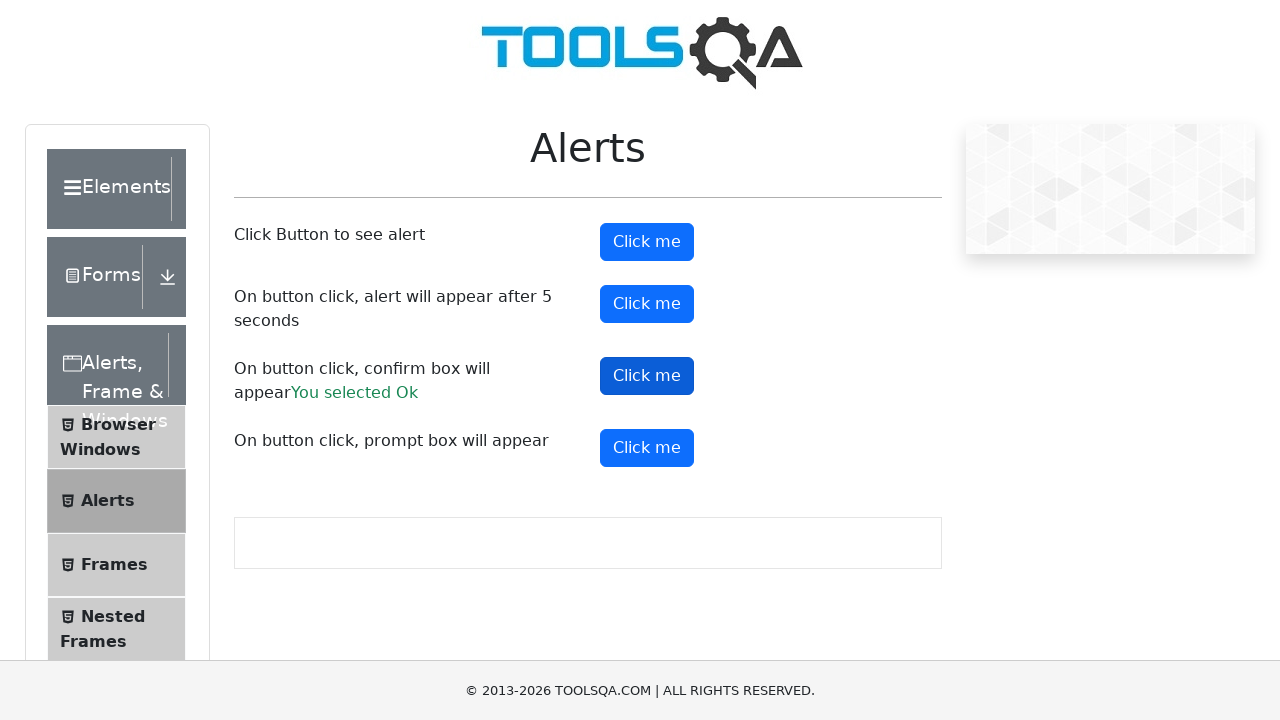